Tests the Text Box form by filling in name, email, current address, and permanent address fields, then submitting the form.

Starting URL: https://demoqa.com

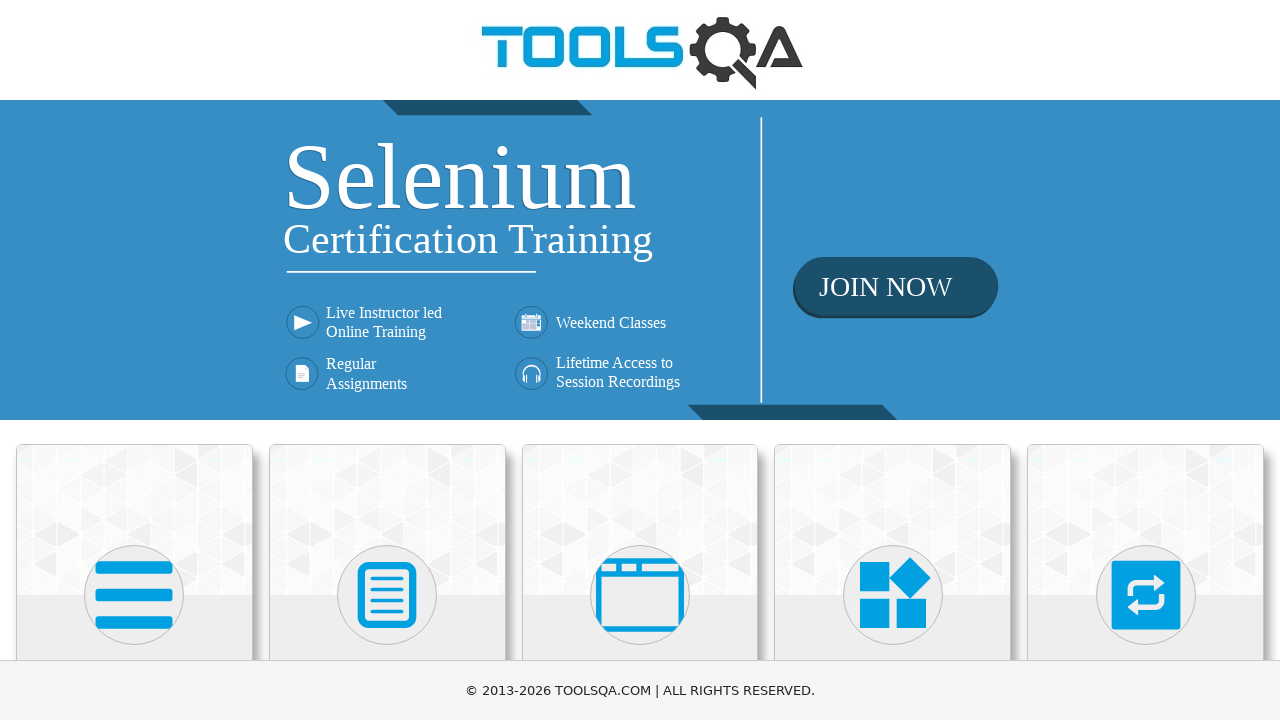

Clicked on Elements section at (134, 360) on xpath=//h5[text()='Elements']
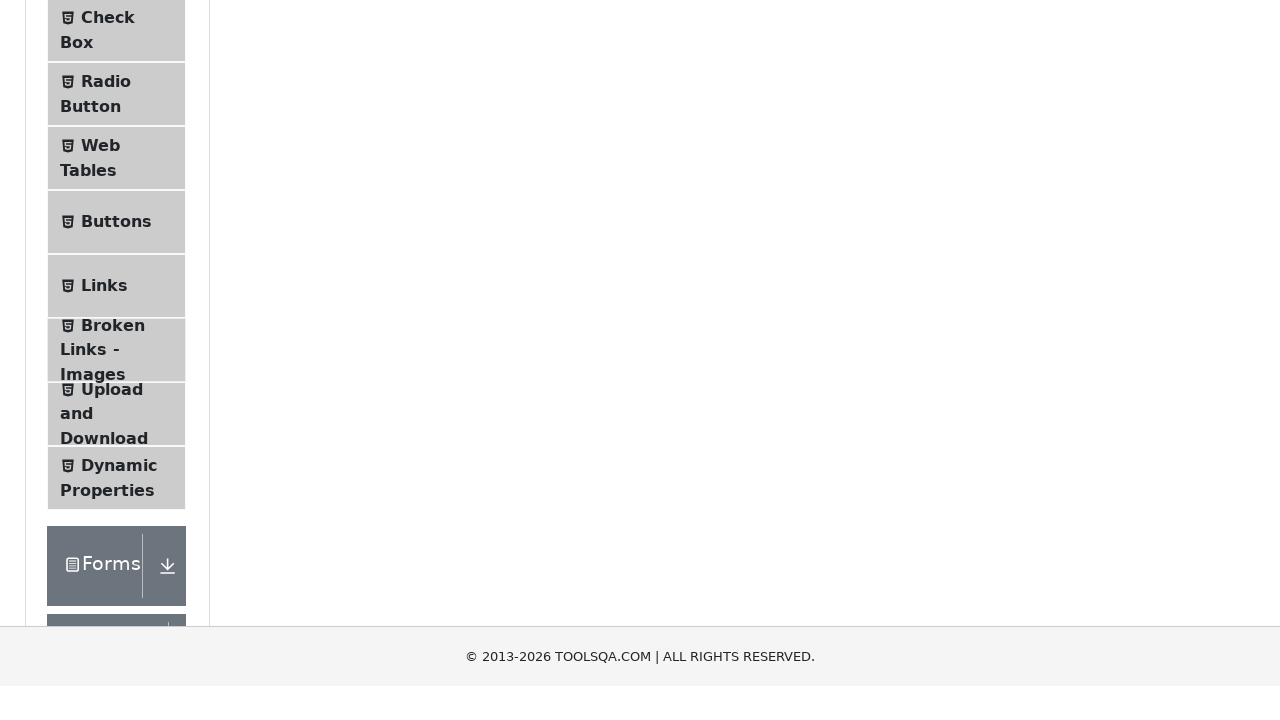

Clicked on Text Box menu item at (119, 261) on xpath=//span[text()='Text Box']
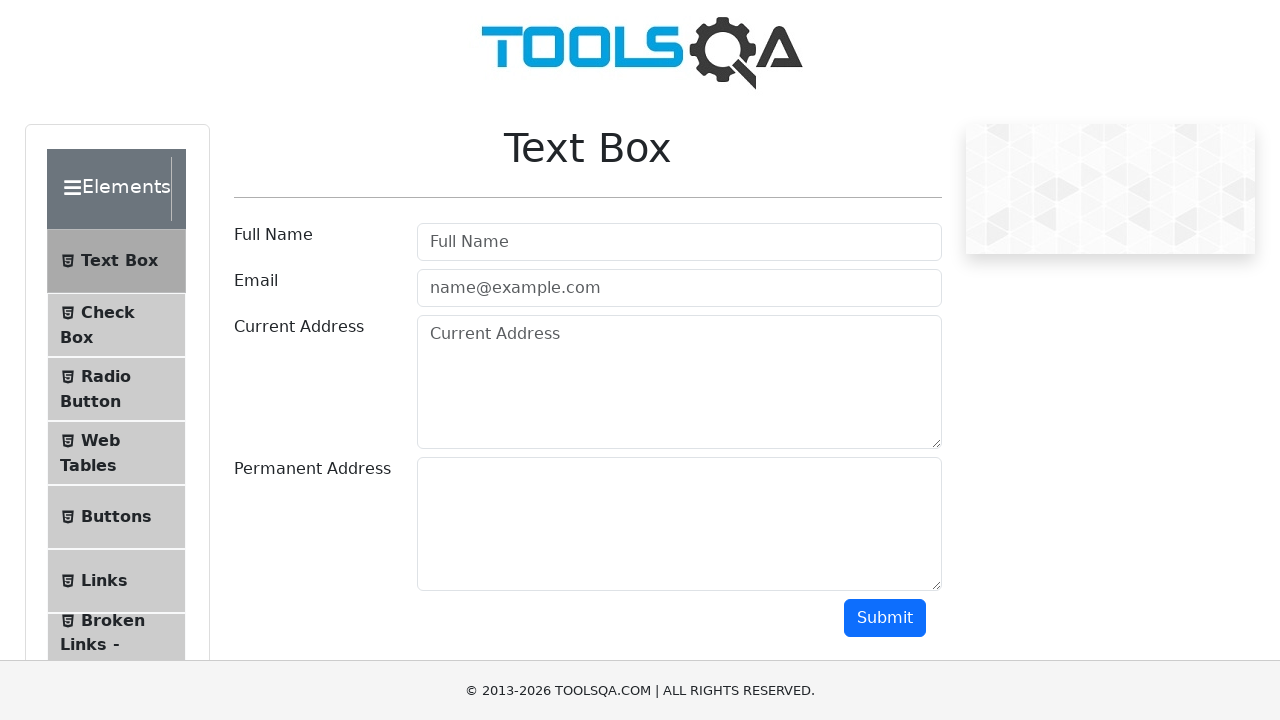

Filled in name field with 'Zubair Ahmed' on #userName
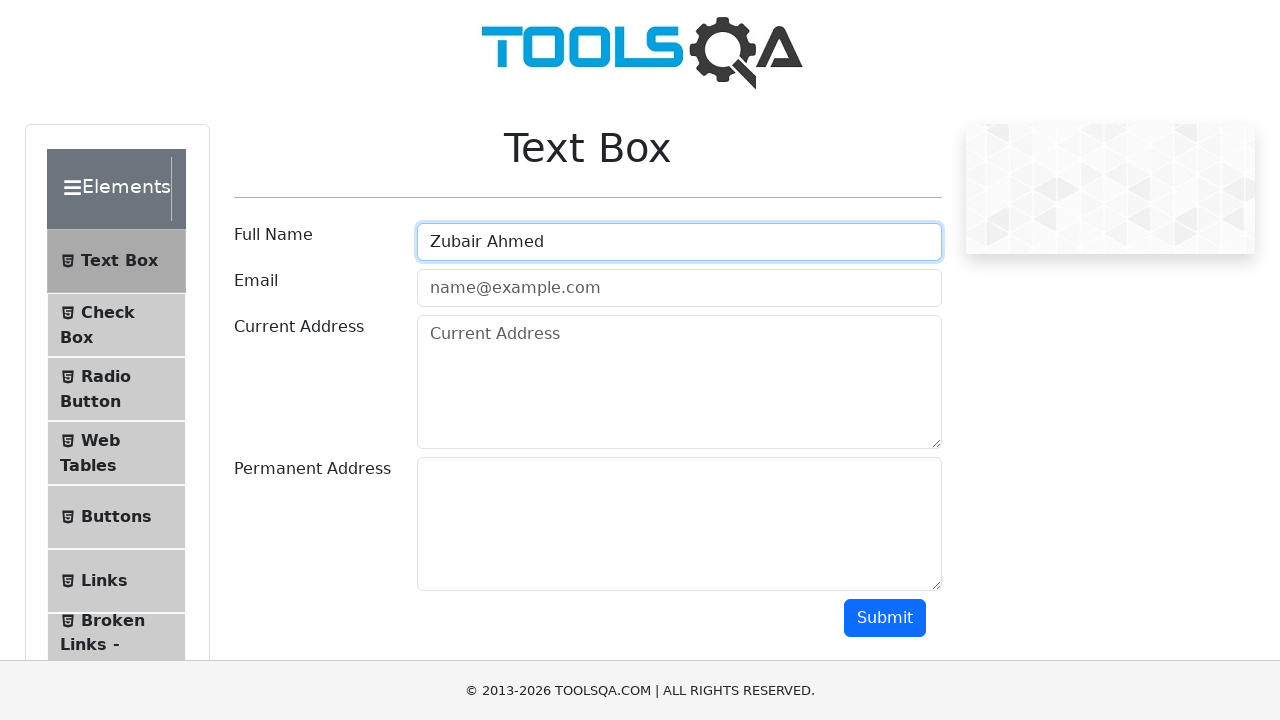

Filled in email field with 'abc@gmail.com' on #userEmail
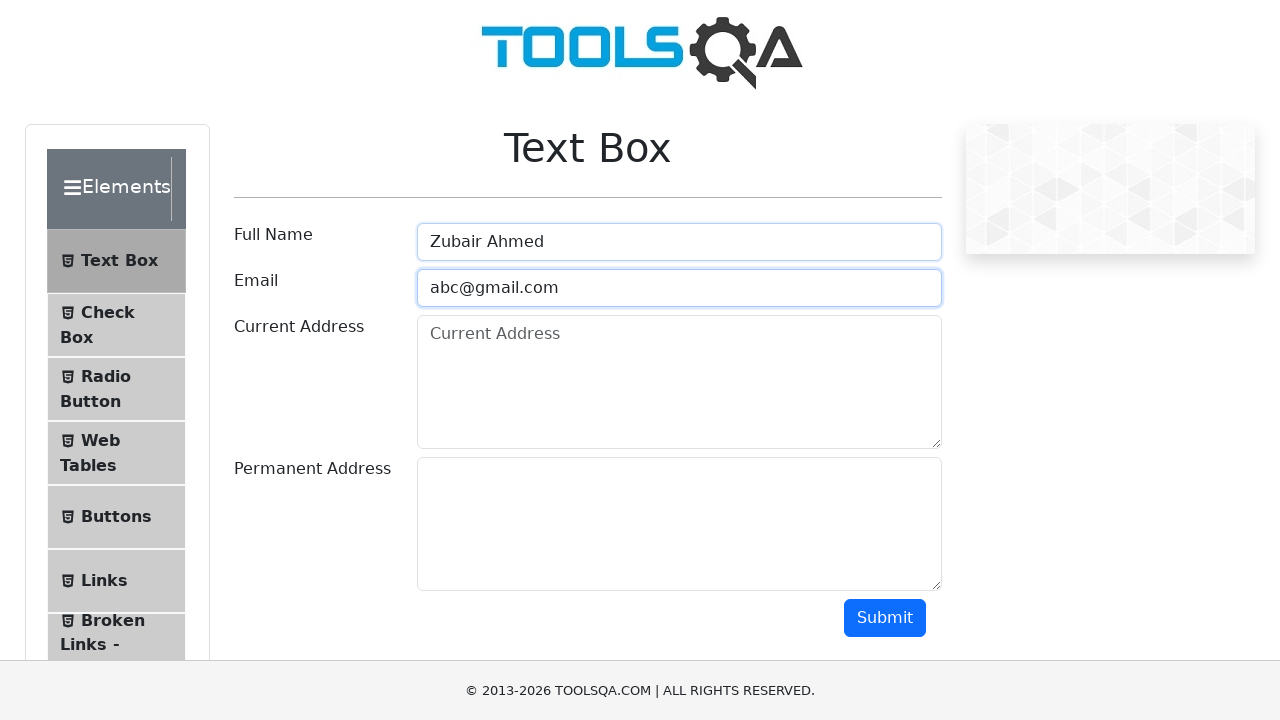

Filled in current address field with 'Kolkata' on #currentAddress
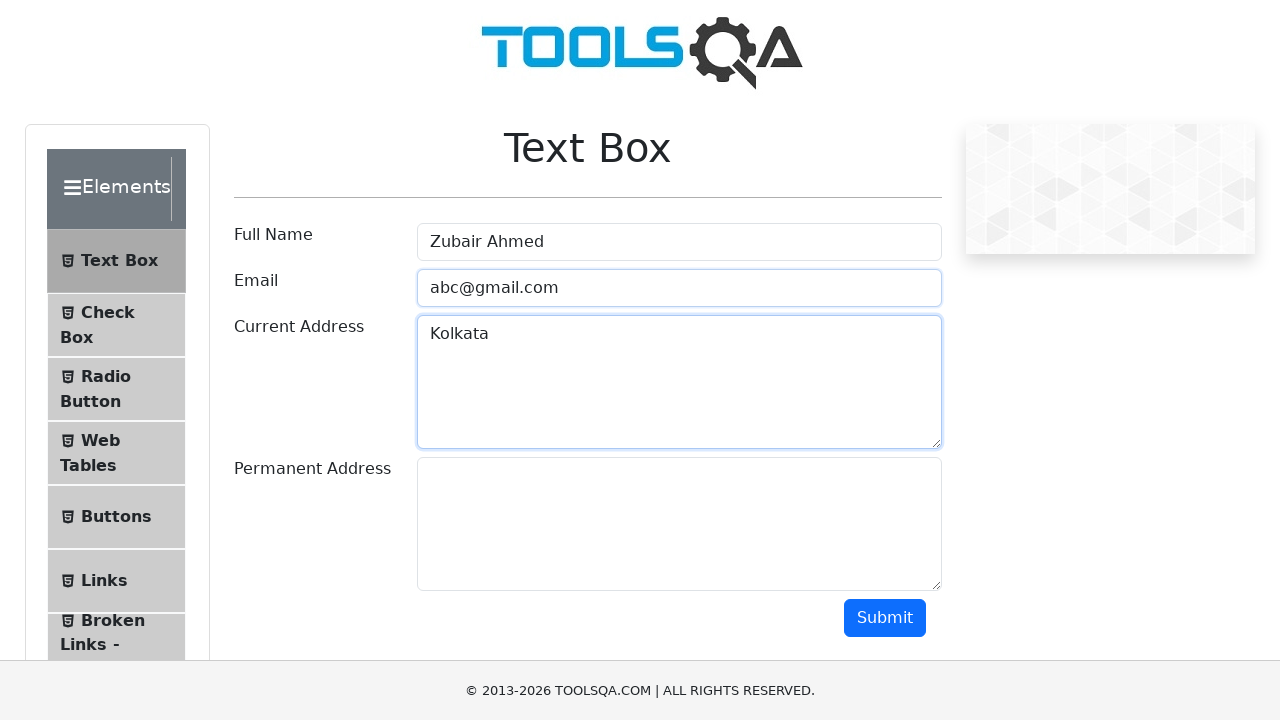

Filled in permanent address field with 'Kolkata' on #permanentAddress
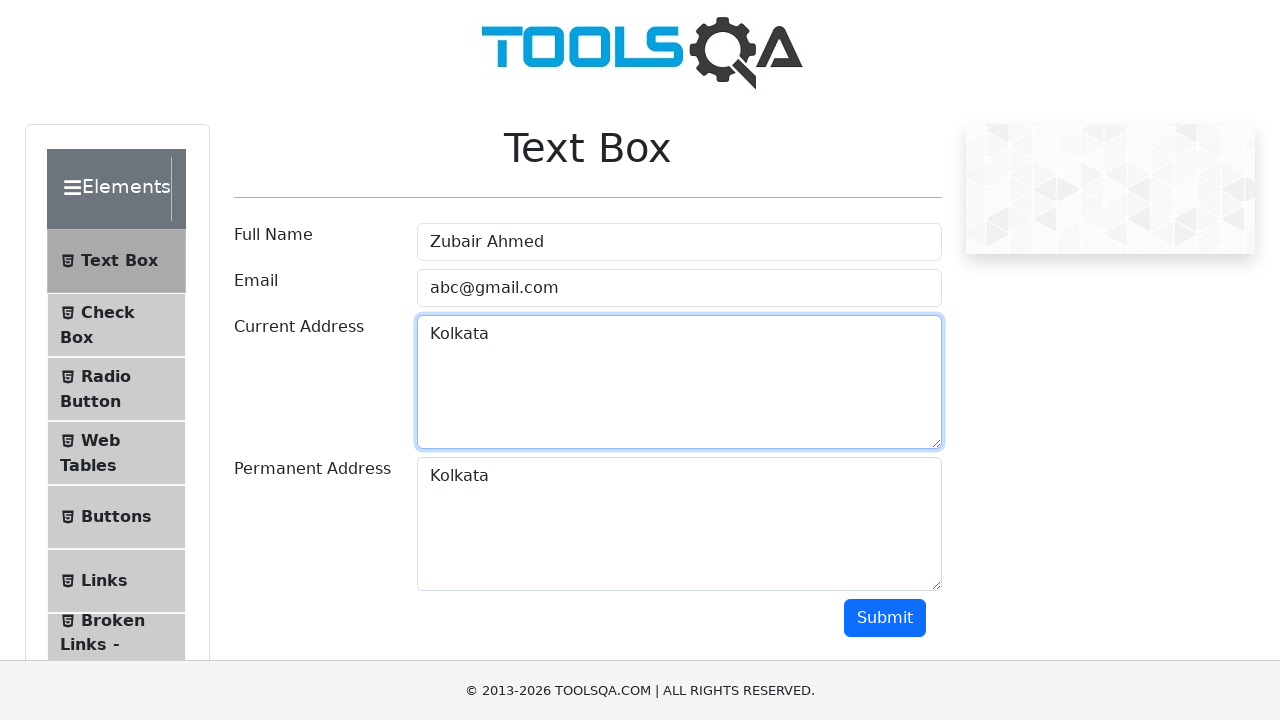

Scrolled down to reveal submit button
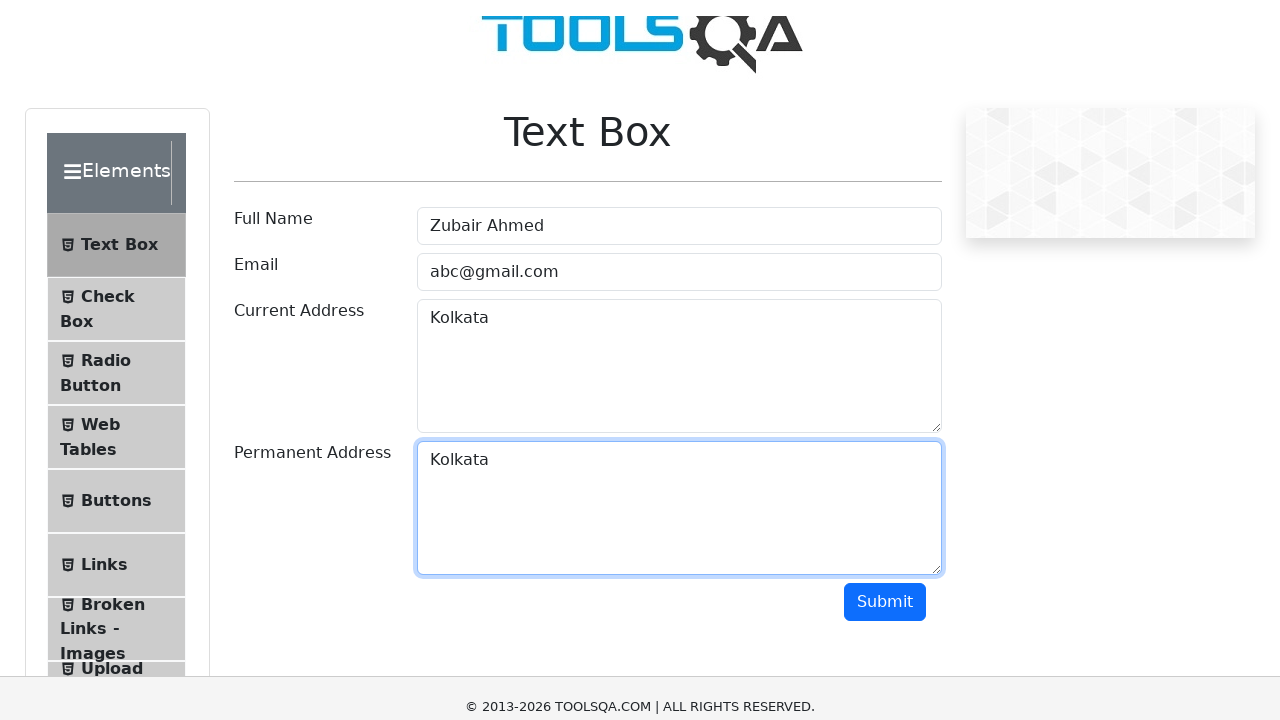

Clicked submit button to submit the form at (885, 118) on #submit
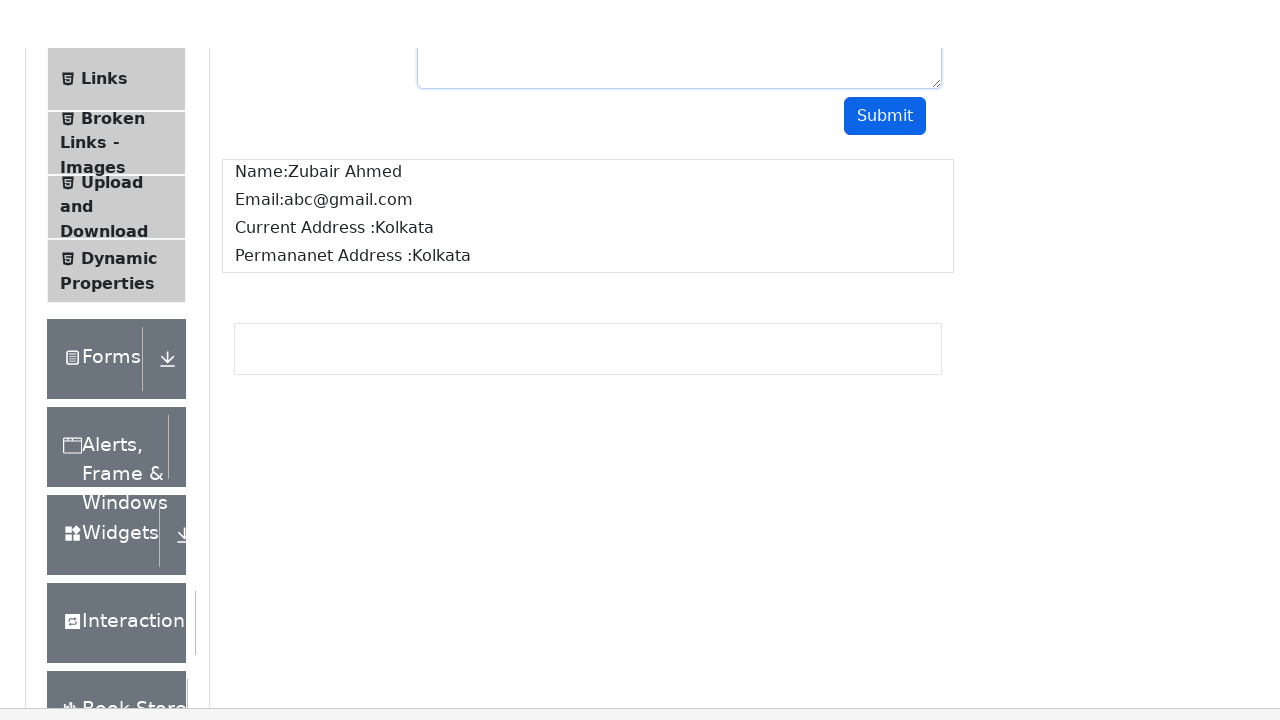

Waited for form output to appear
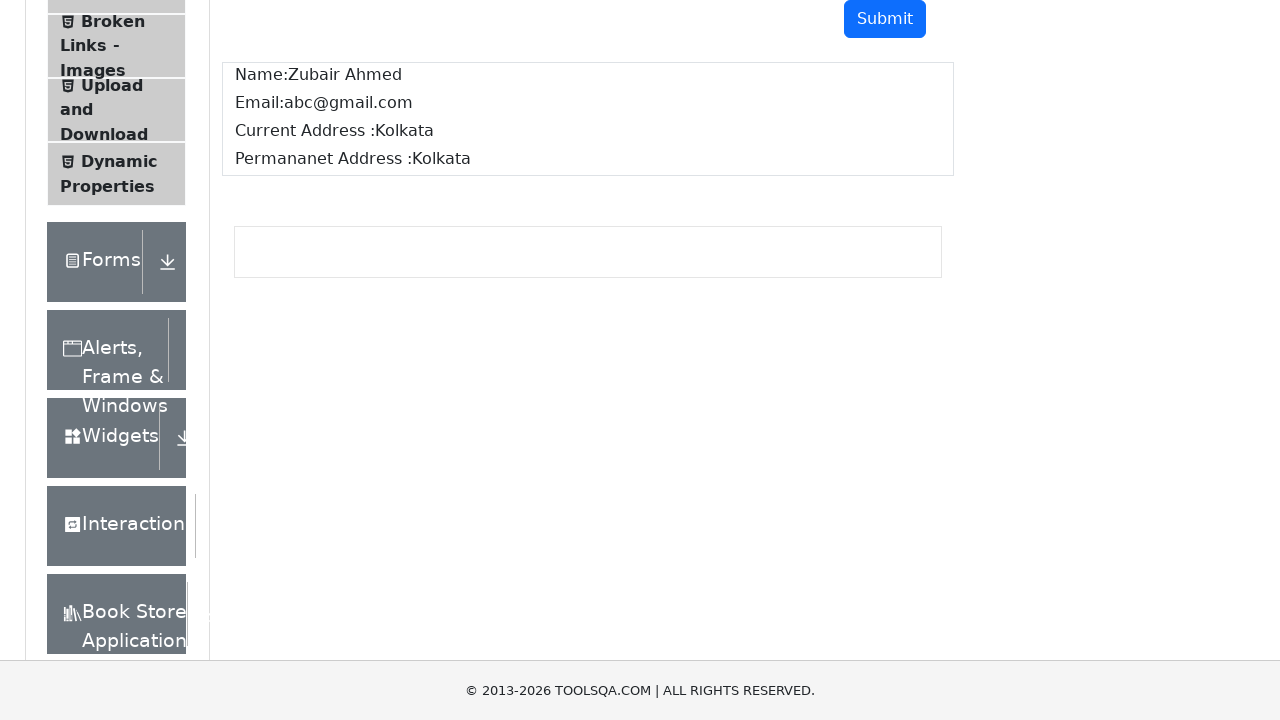

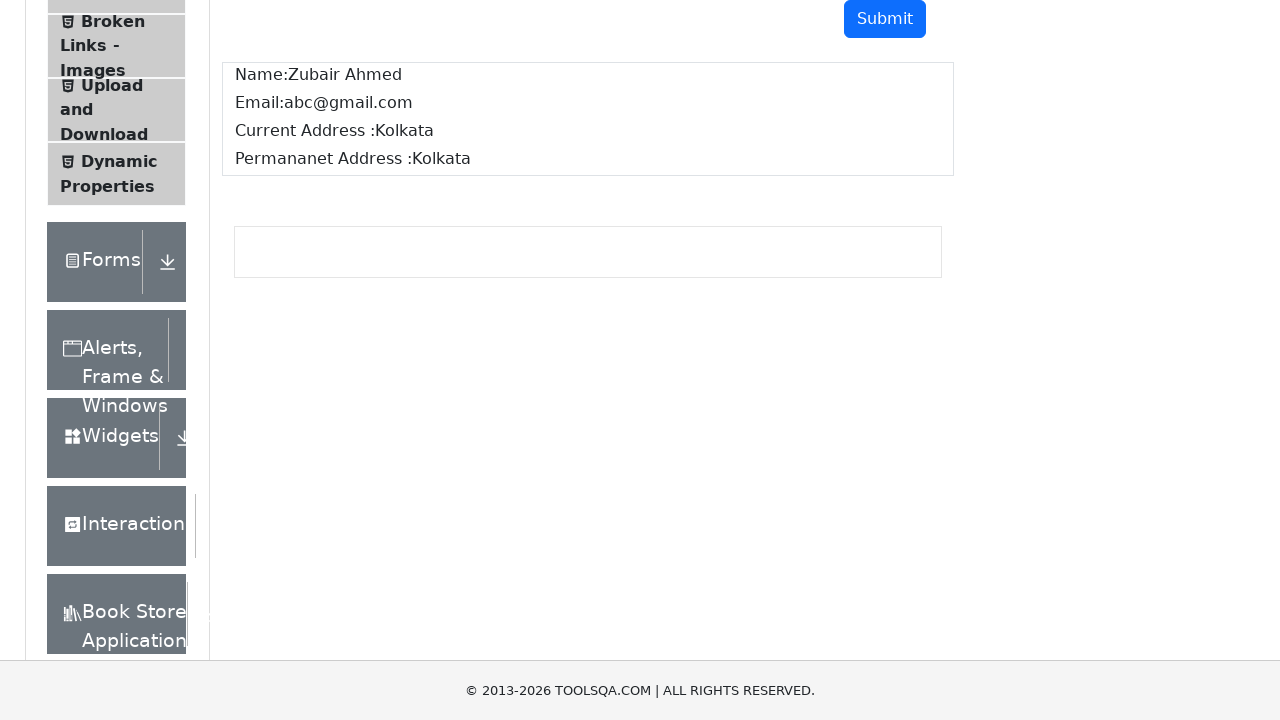